Tests the web calculator's division functionality by entering two numbers and clicking the divide and equals buttons

Starting URL: http://web2.0calc.com/

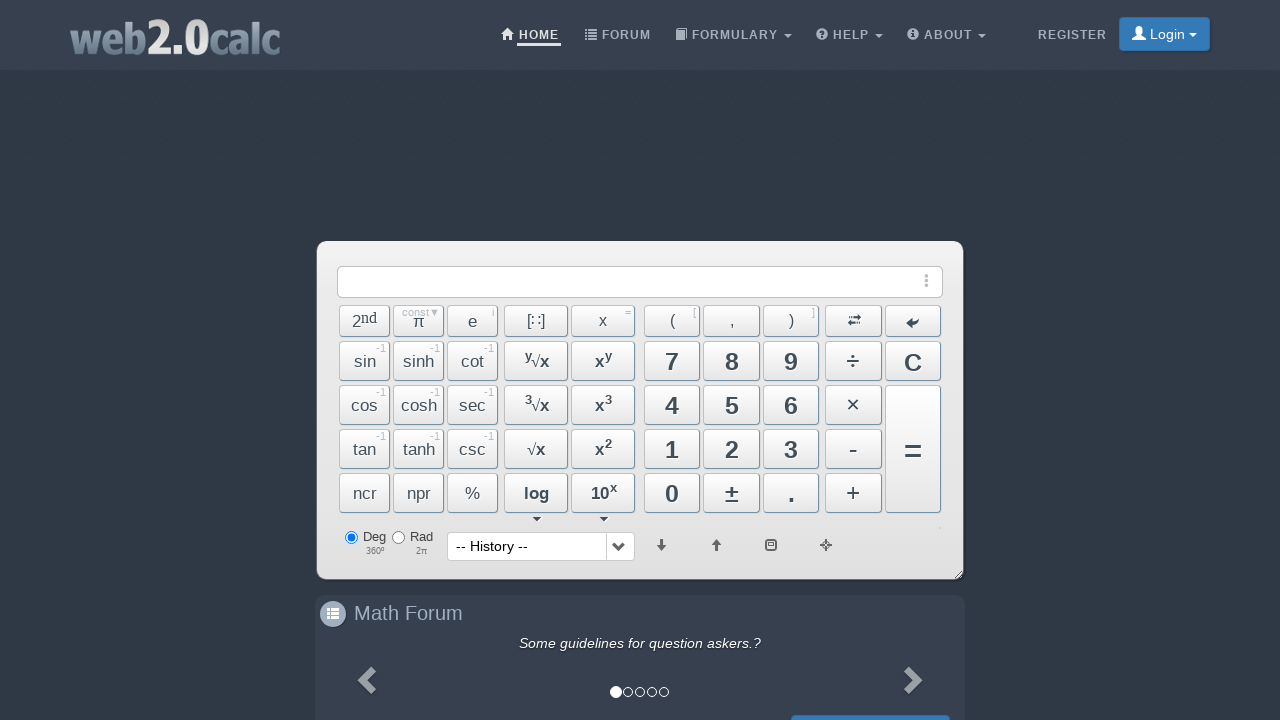

Clicked digit 2 for first number at (732, 449) on xpath=//button[@id='Btn2']
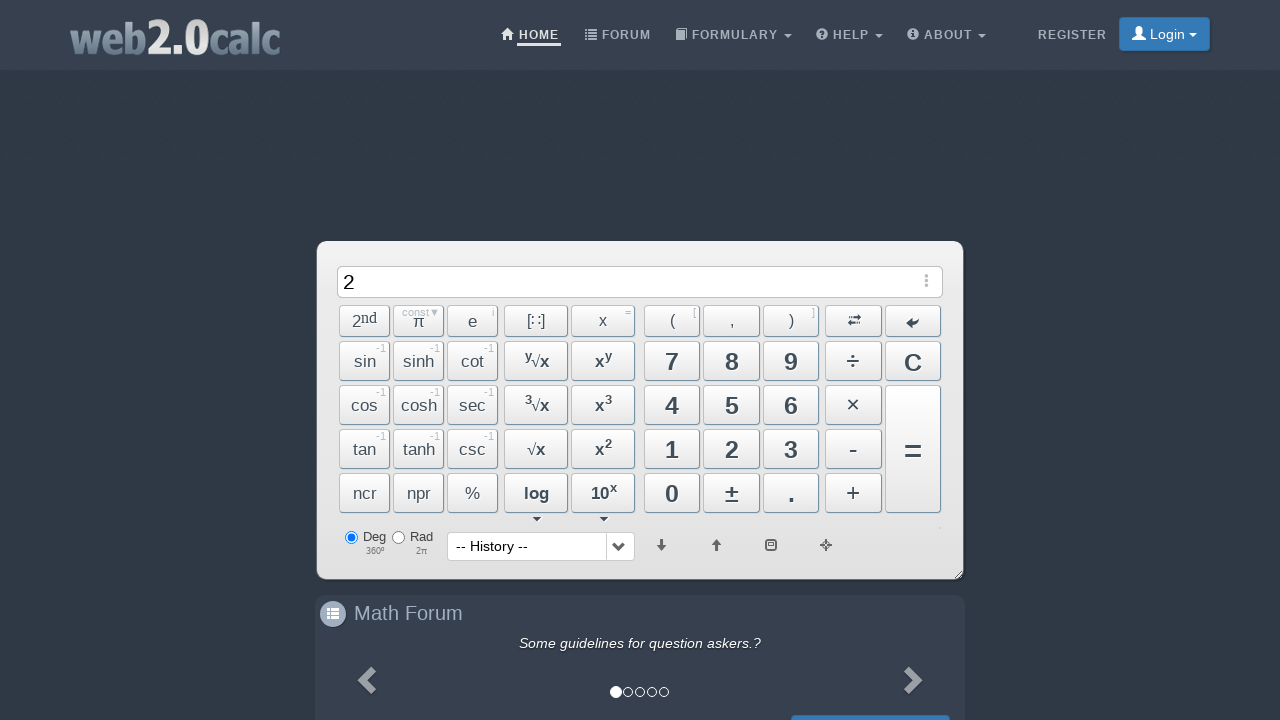

Clicked digit 4 to complete first number (24) at (672, 405) on xpath=//button[@id='Btn4']
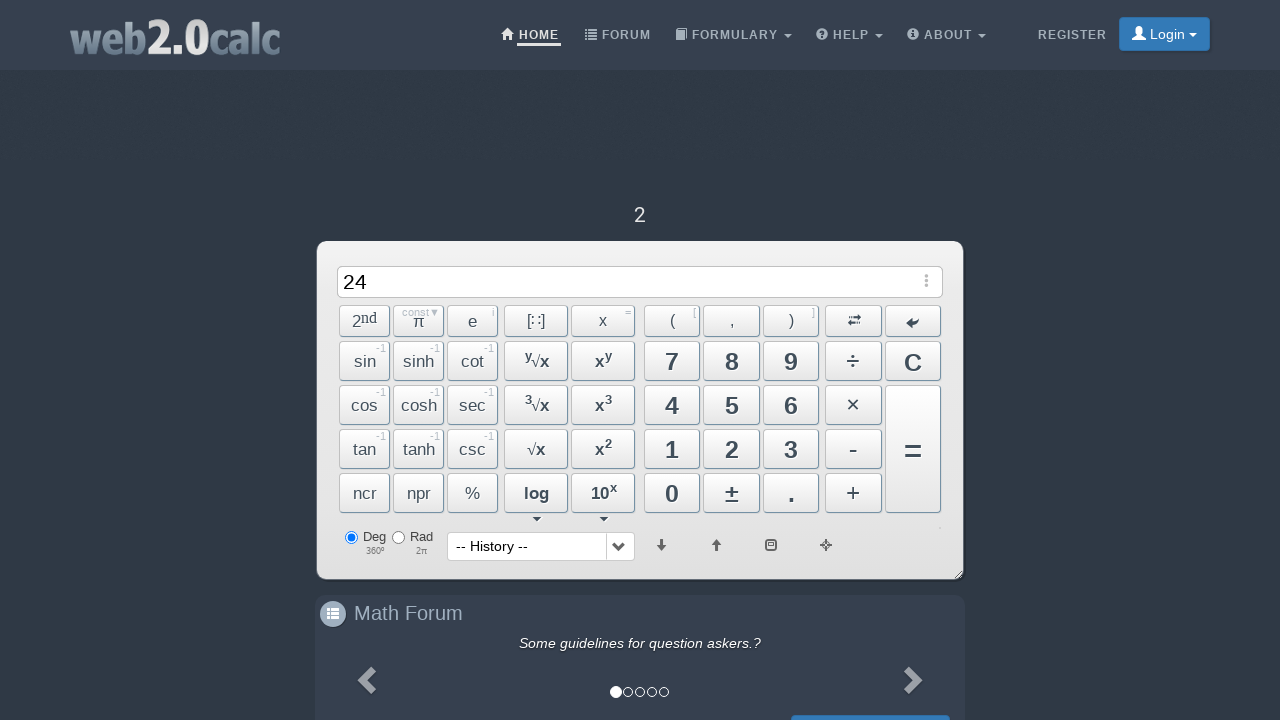

Clicked divide button at (853, 361) on xpath=//button[@id='BtnDiv']
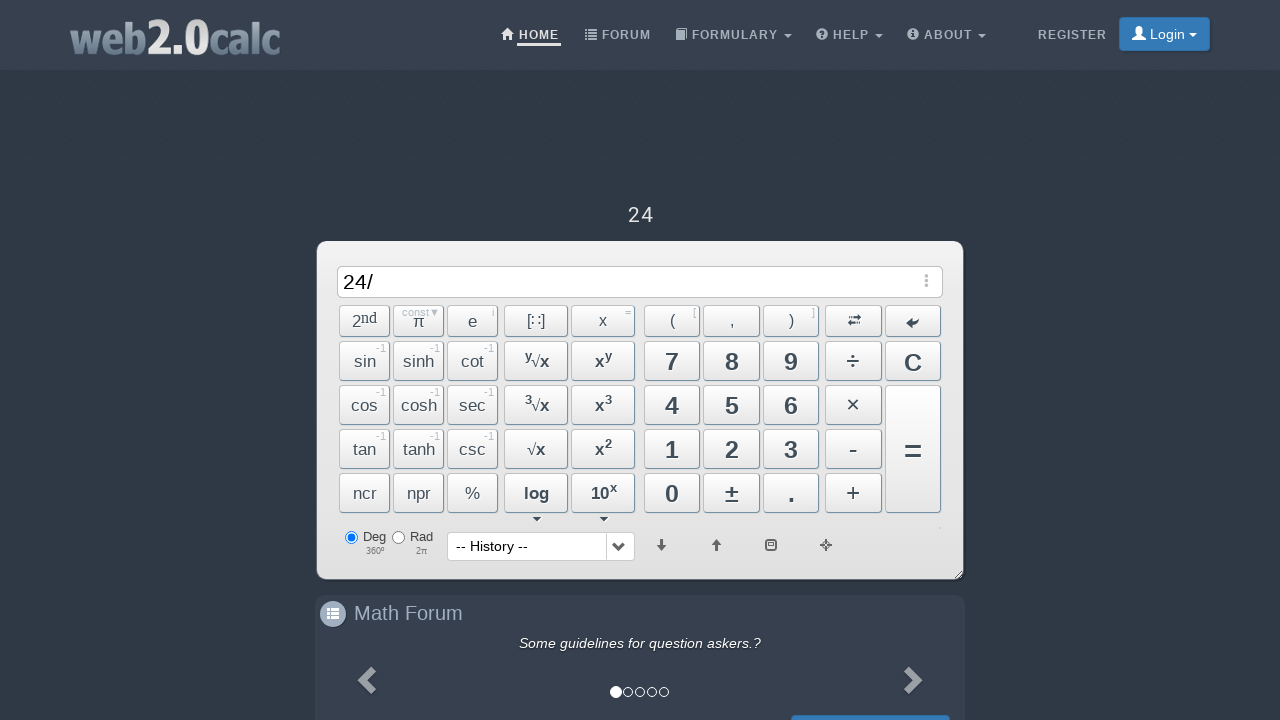

Clicked digit 6 for second number at (791, 405) on xpath=//button[@id='Btn6']
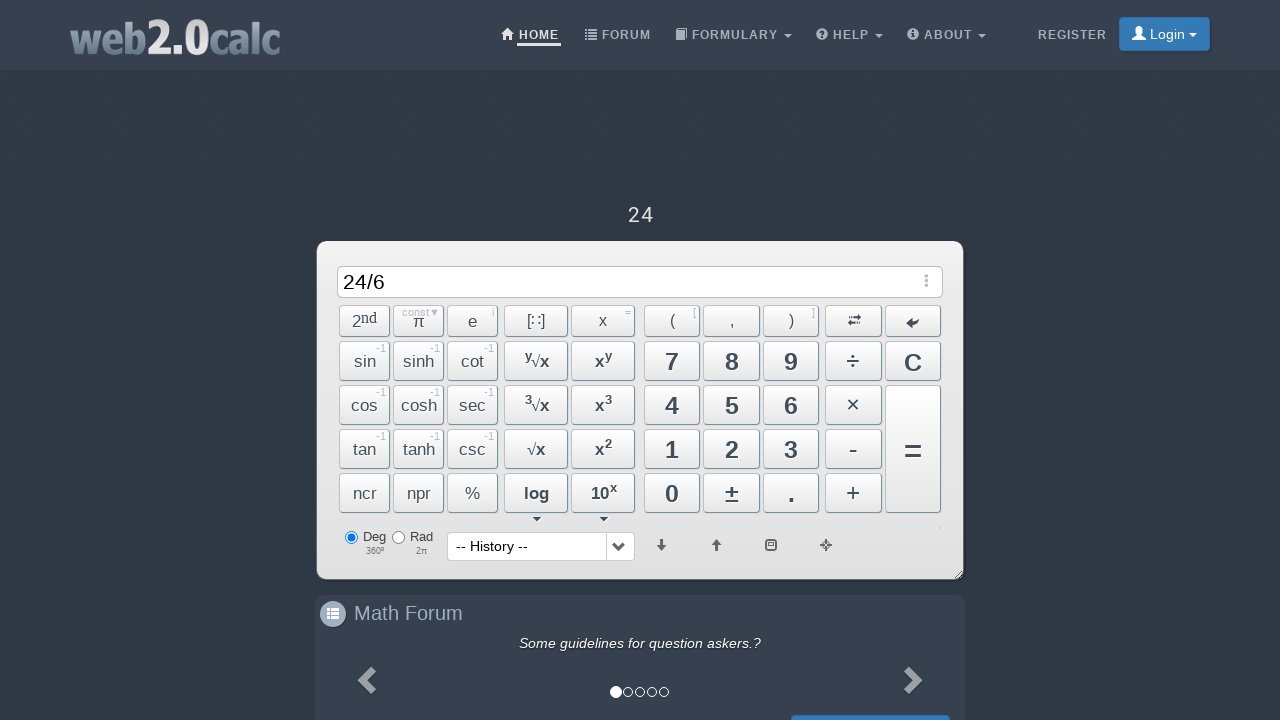

Clicked equals button to calculate division result at (913, 449) on xpath=//button[@id='BtnCalc']
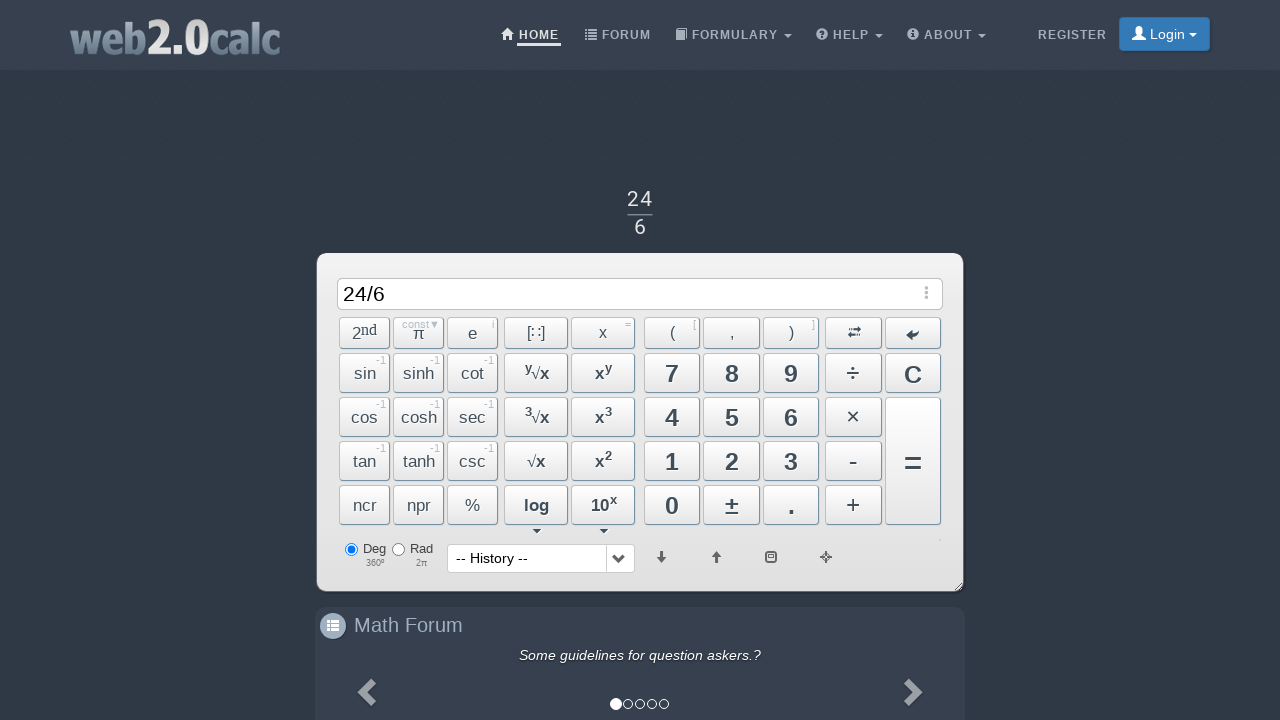

Waited for result to appear
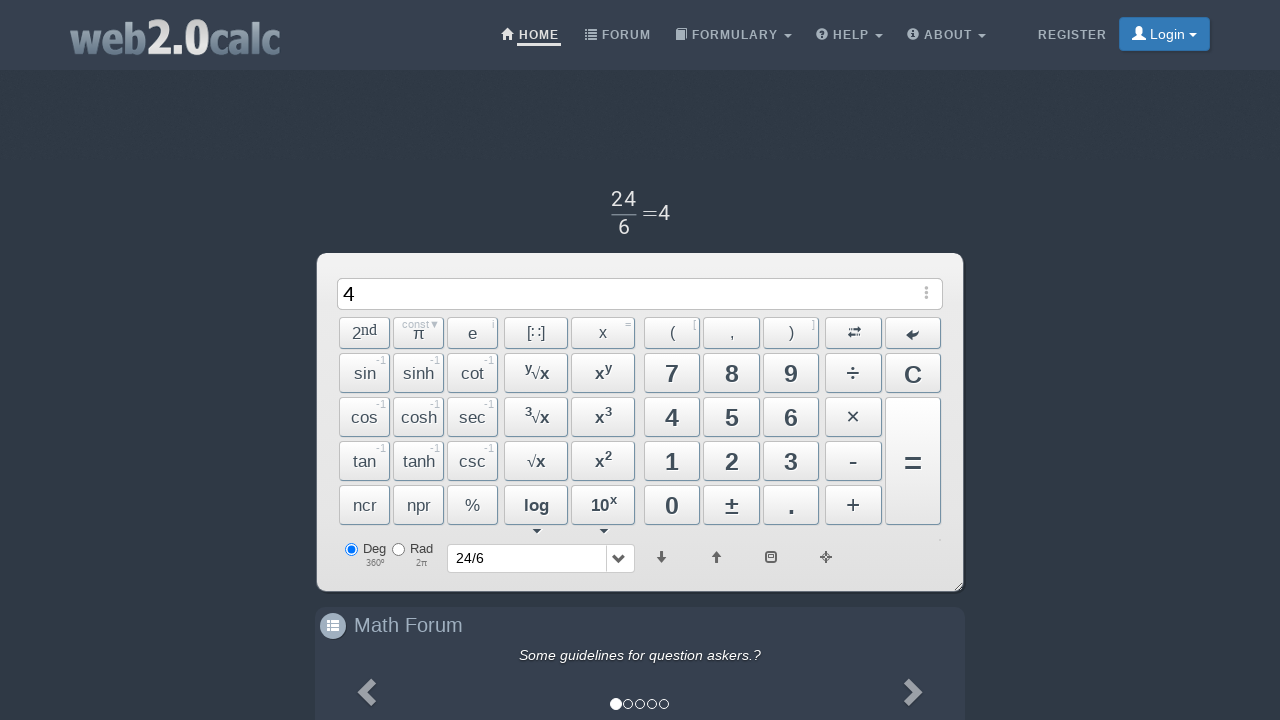

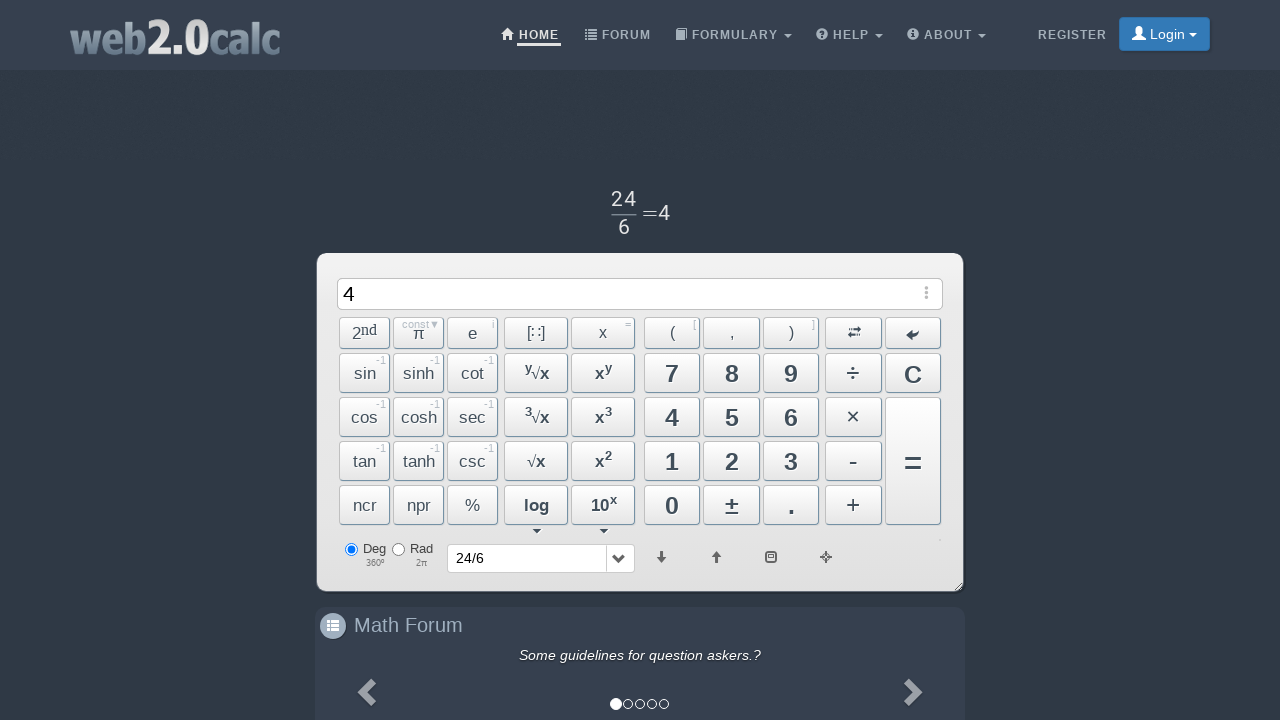